Tests browser tab handling by opening multiple tabs through button clicks and switching between them

Starting URL: https://automationtesting.co.uk/browserTabs.html

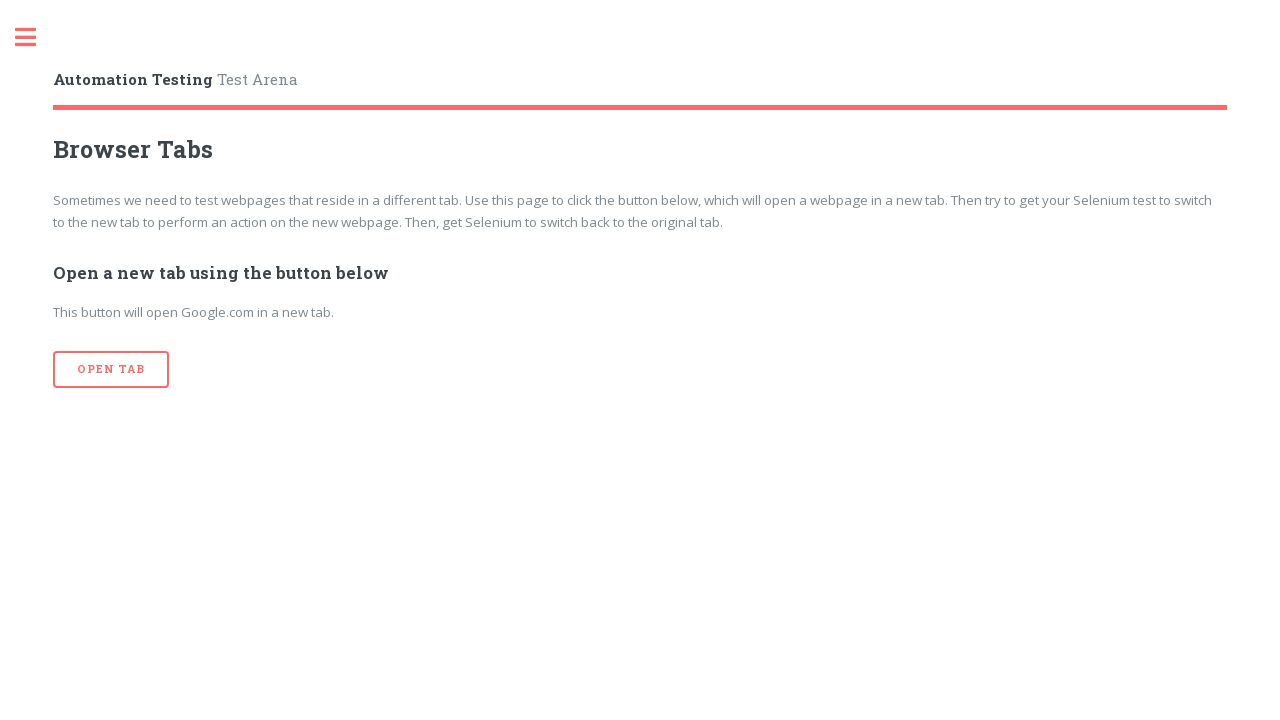

Stored initial pages reference
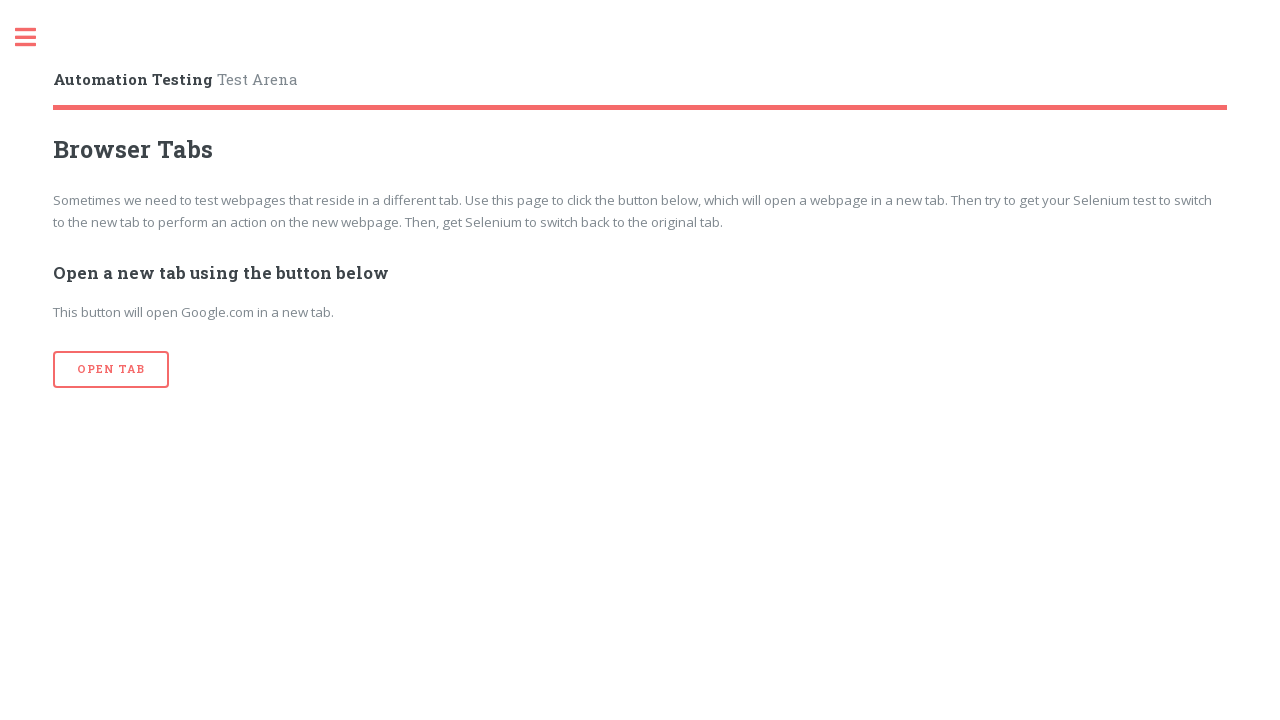

Clicked submit button to open new tab (iteration 1/3) at (111, 370) on input[type='submit']
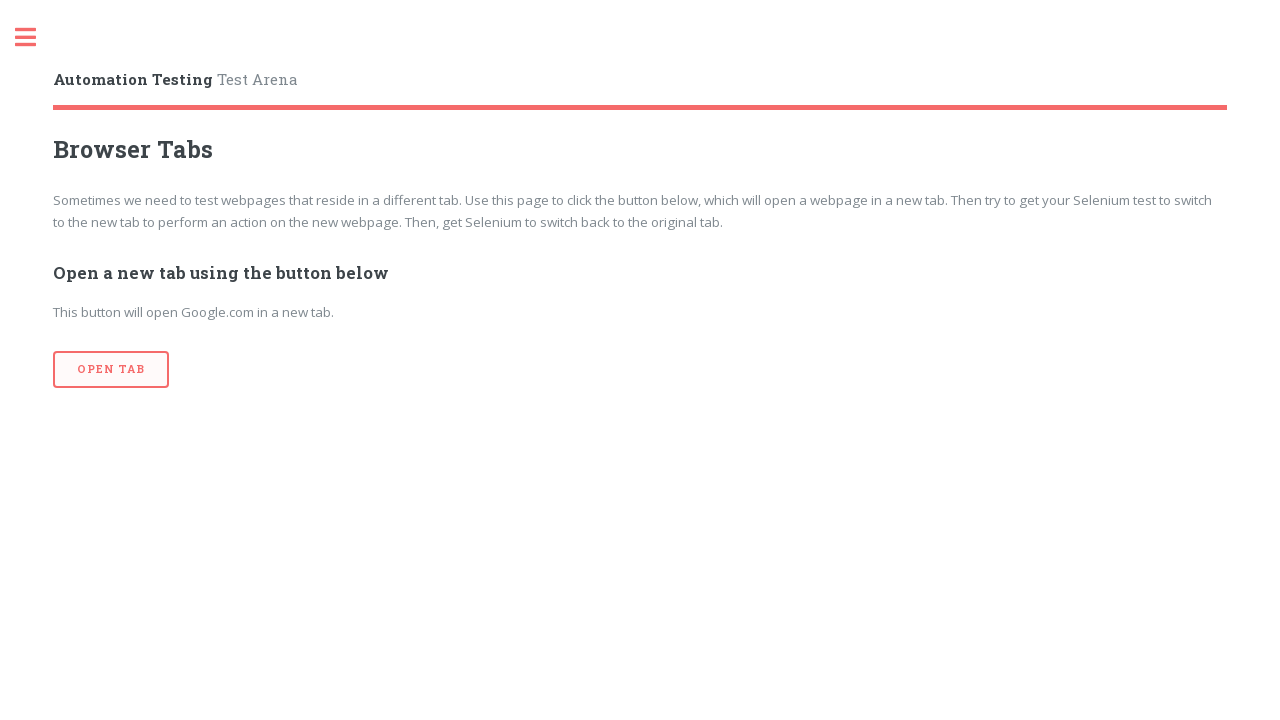

Waited 500ms for new tab to open
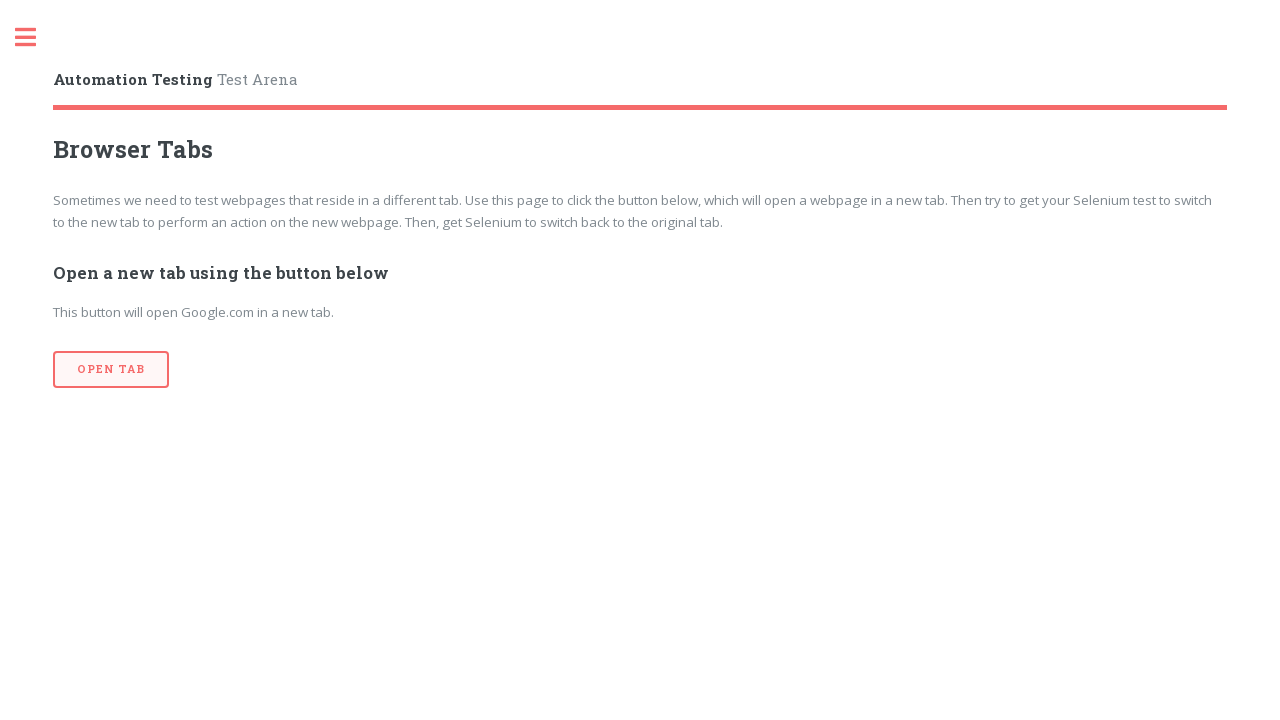

Clicked submit button to open new tab (iteration 2/3) at (111, 370) on input[type='submit']
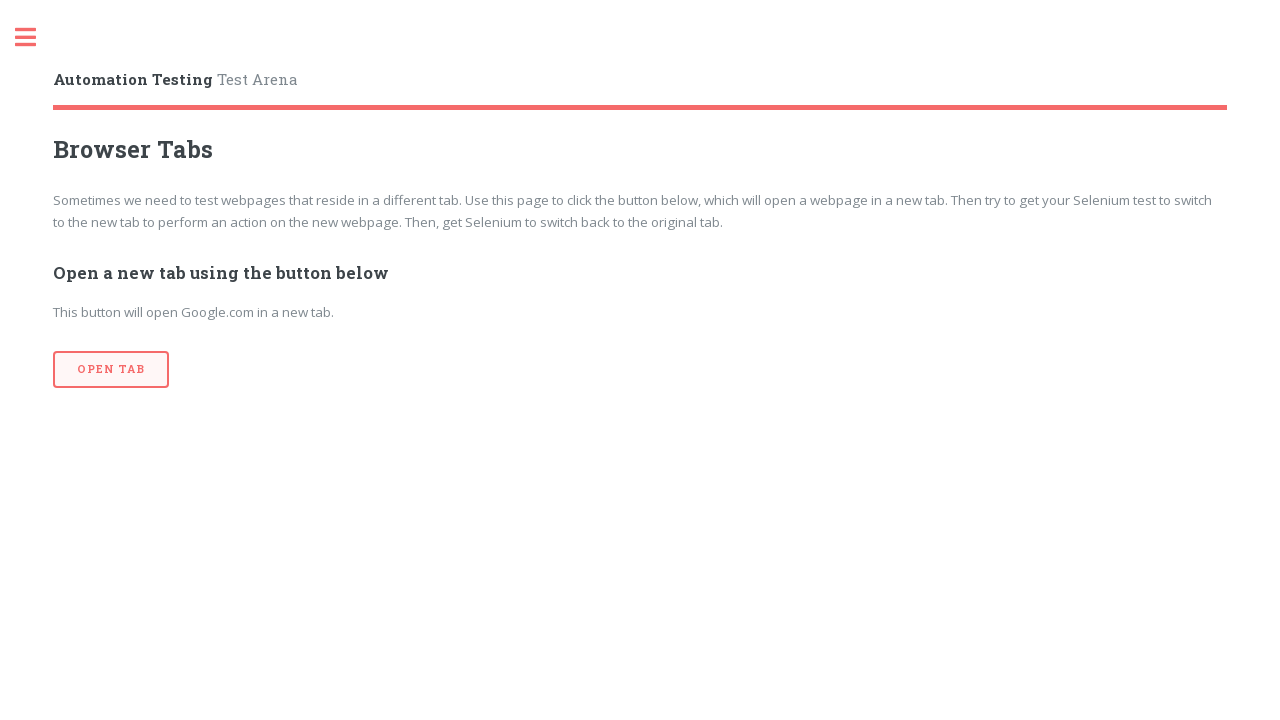

Waited 500ms for new tab to open
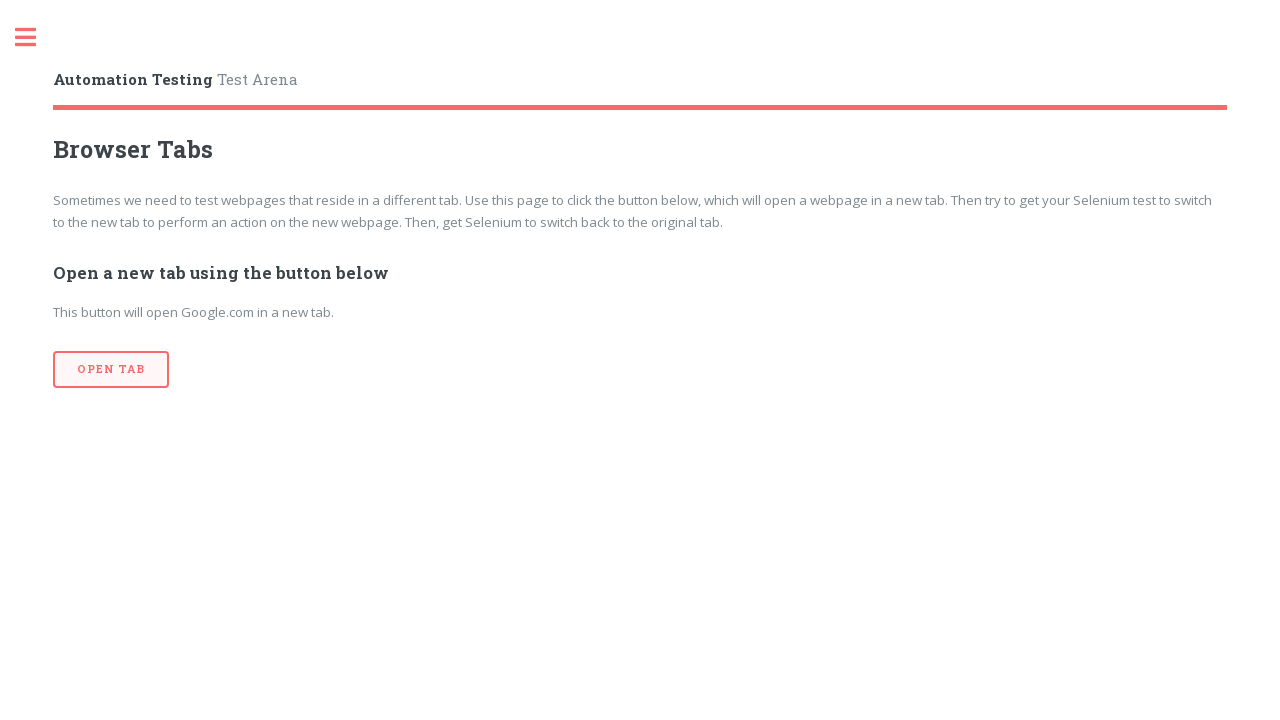

Clicked submit button to open new tab (iteration 3/3) at (111, 370) on input[type='submit']
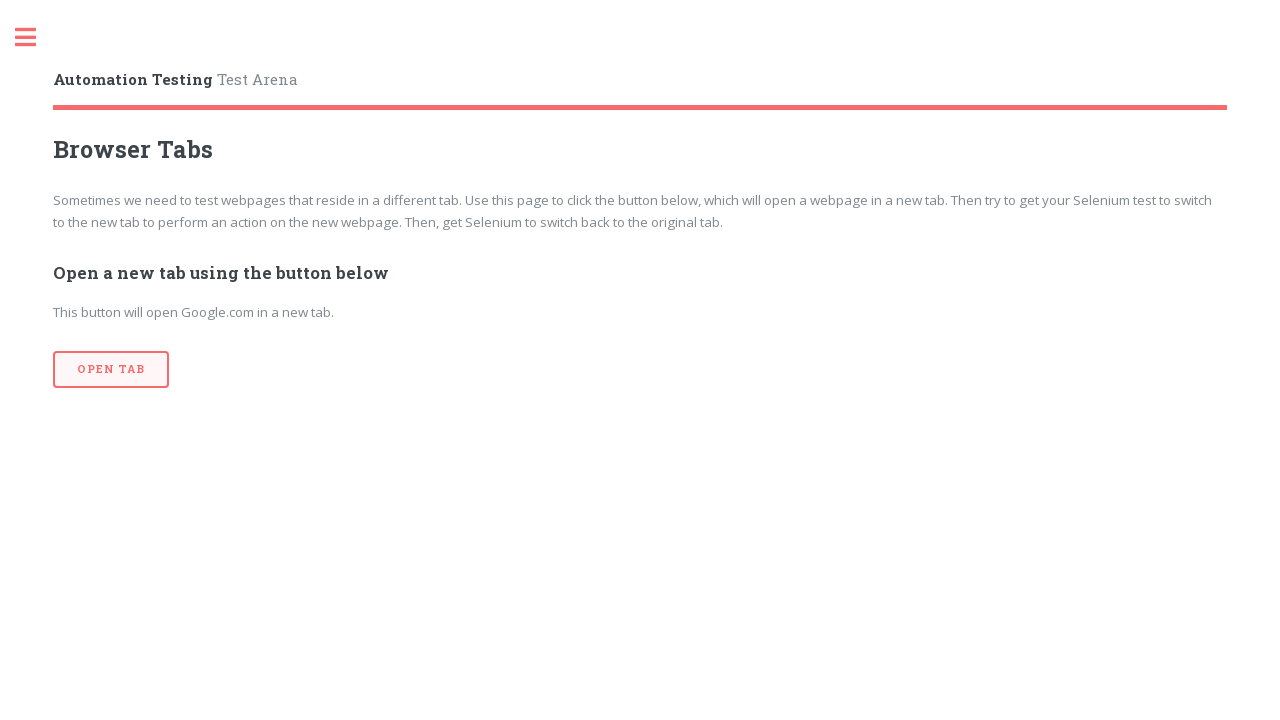

Waited 500ms for new tab to open
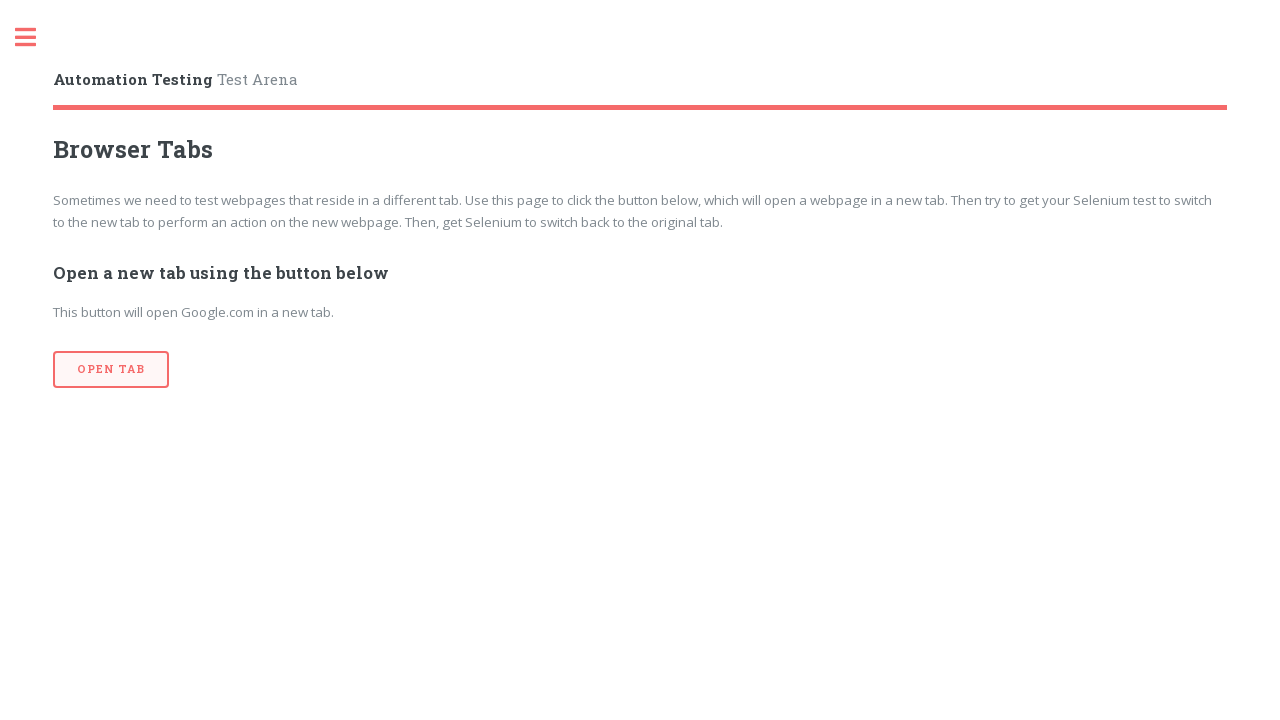

Retrieved all open tabs (4 total)
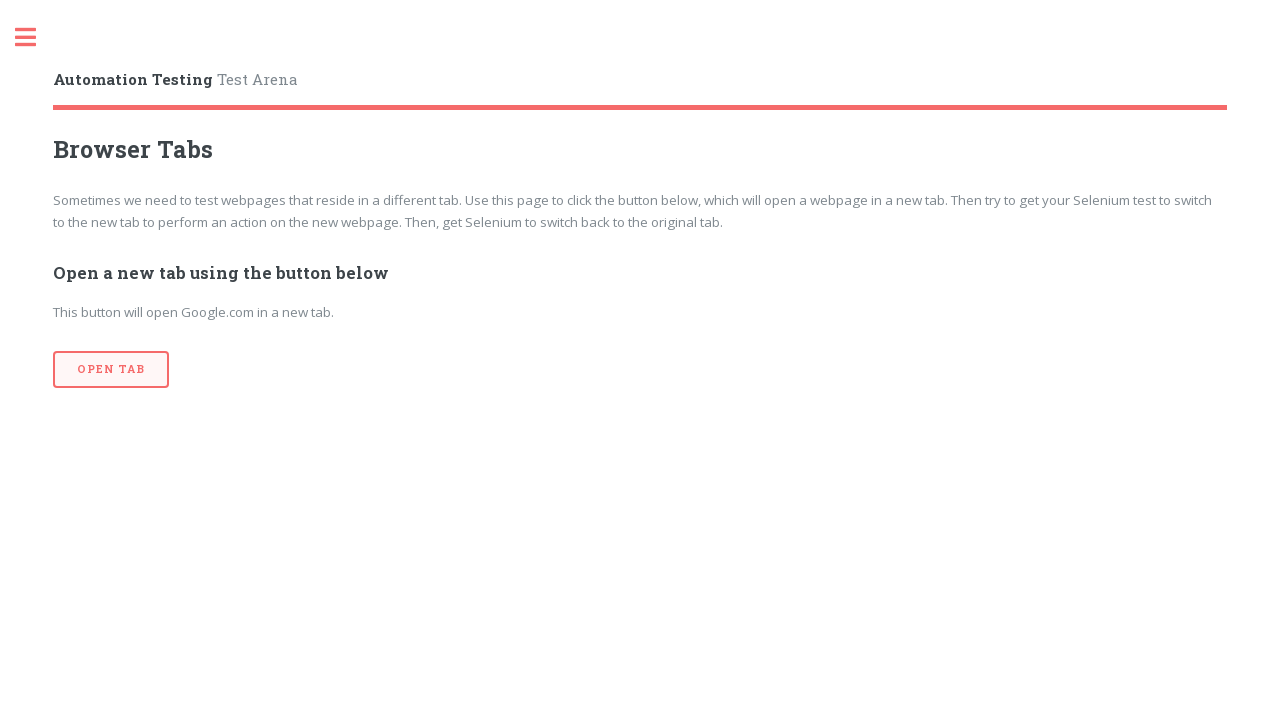

Switched focus to tab 1/4
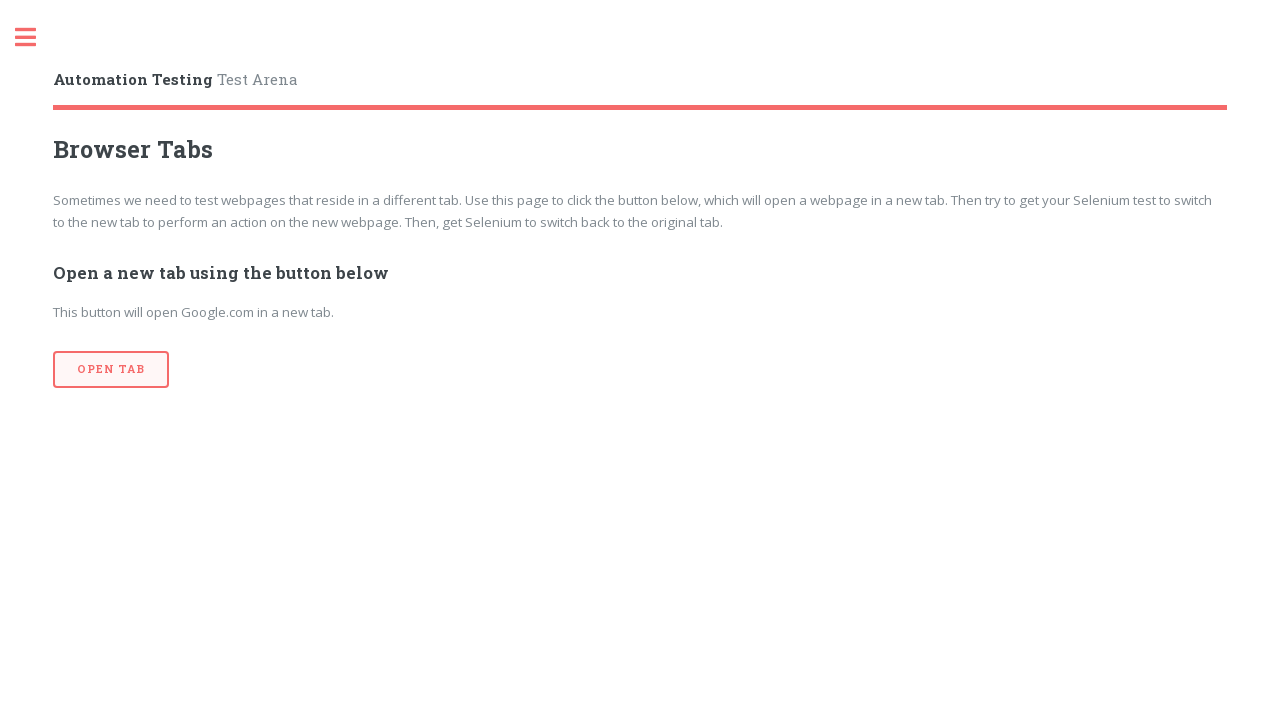

Waited 5000ms on tab 1/4
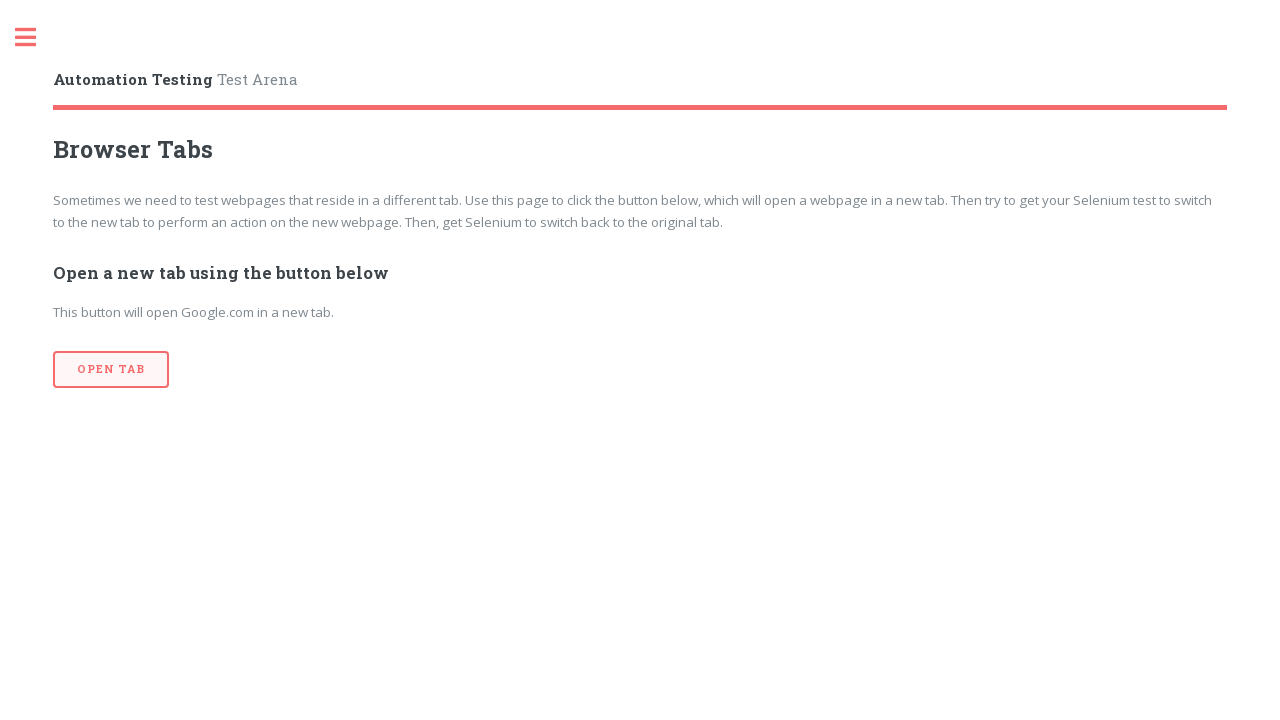

Switched focus to tab 2/4
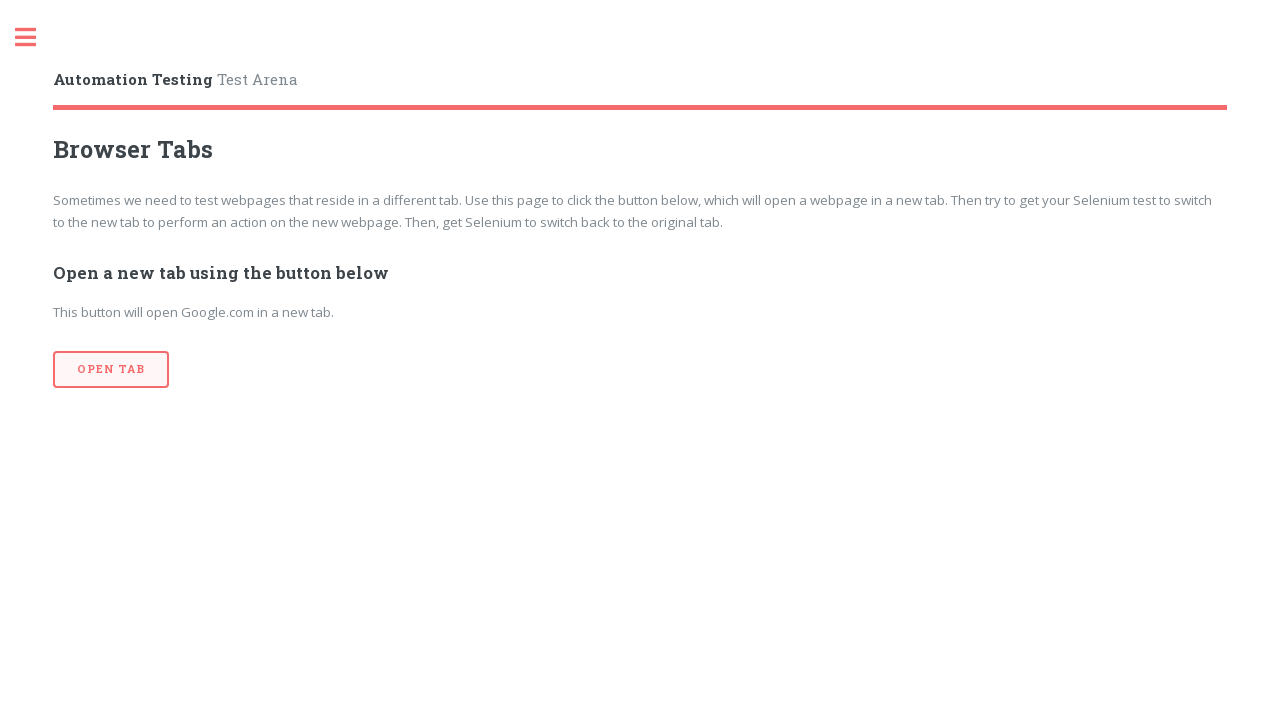

Waited 5000ms on tab 2/4
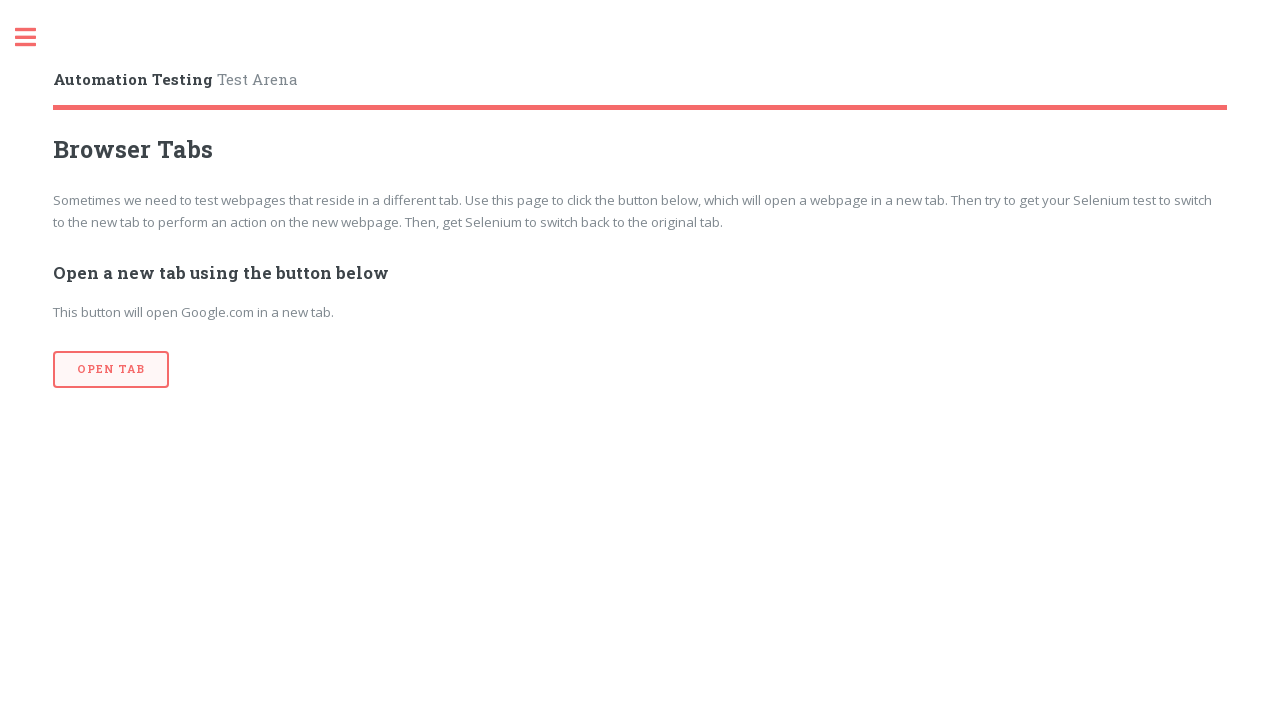

Switched focus to tab 3/4
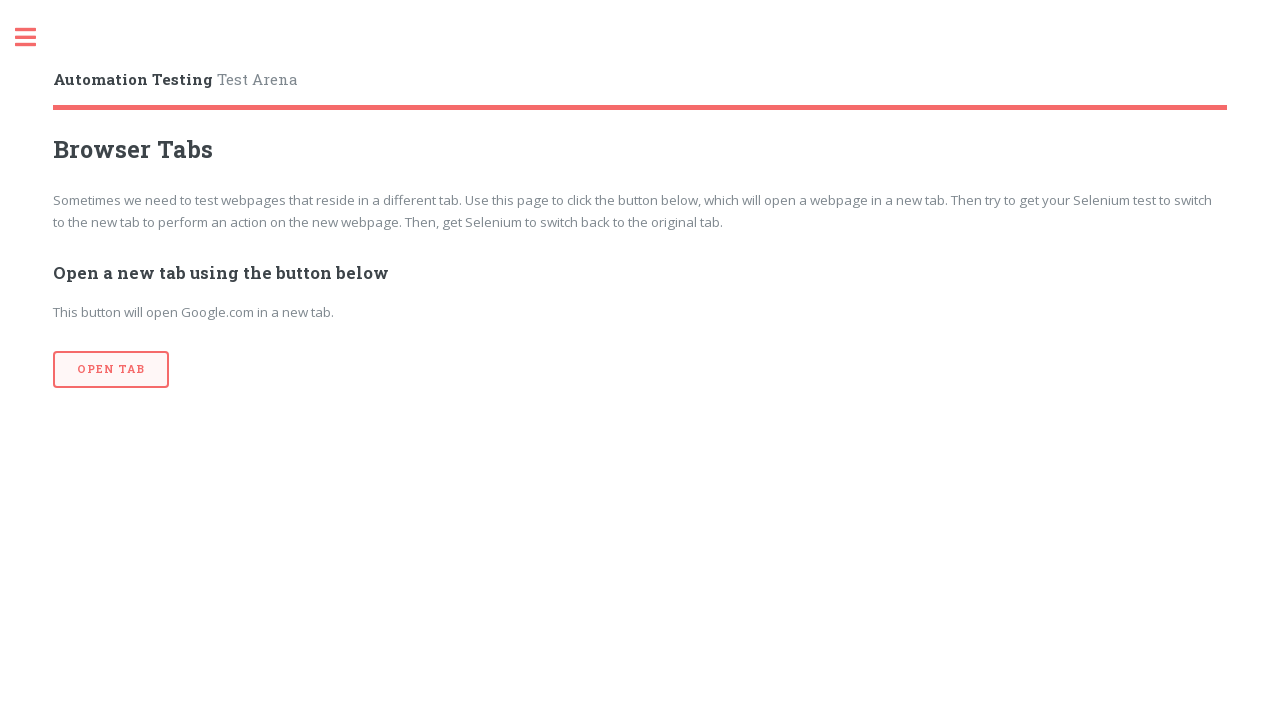

Waited 5000ms on tab 3/4
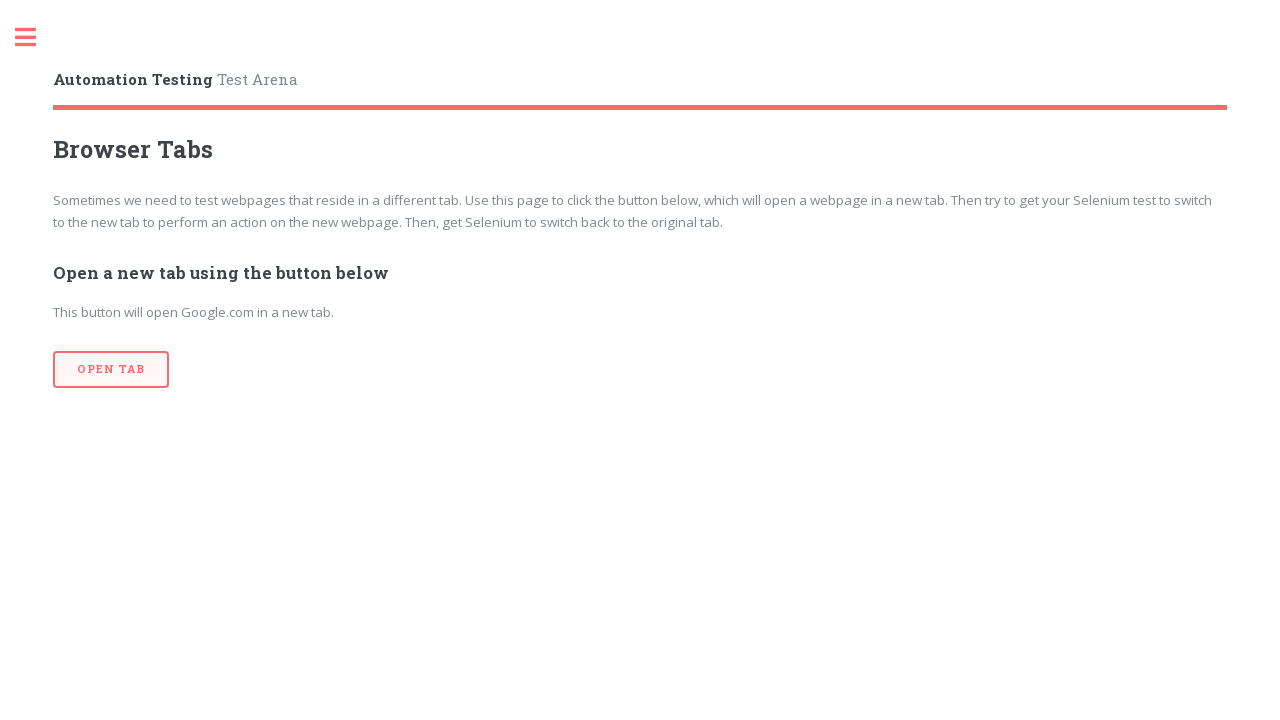

Switched focus to tab 4/4
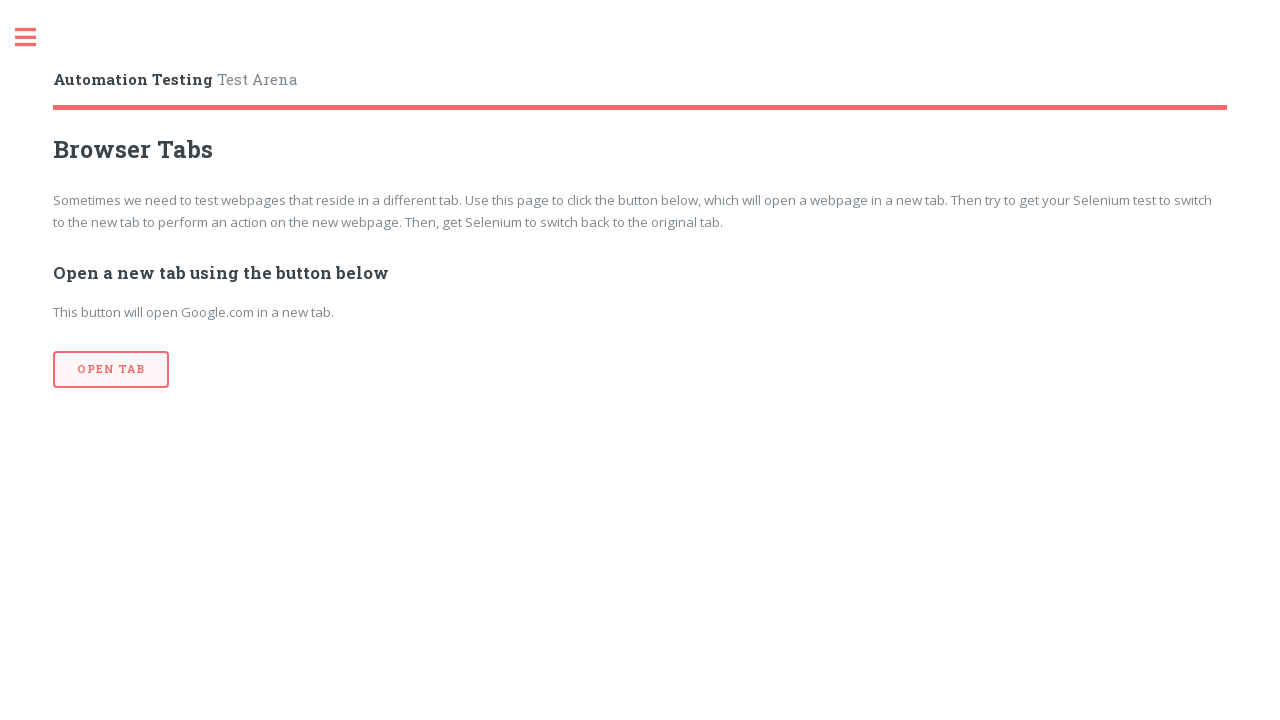

Waited 5000ms on tab 4/4
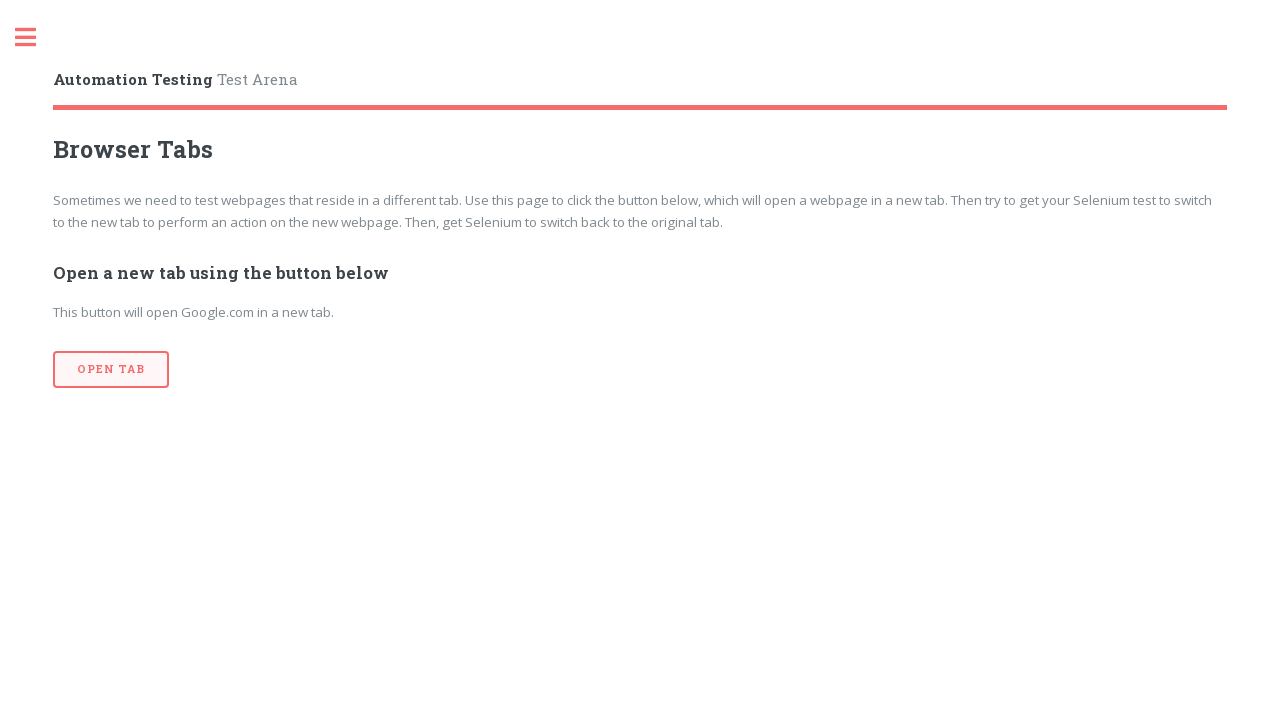

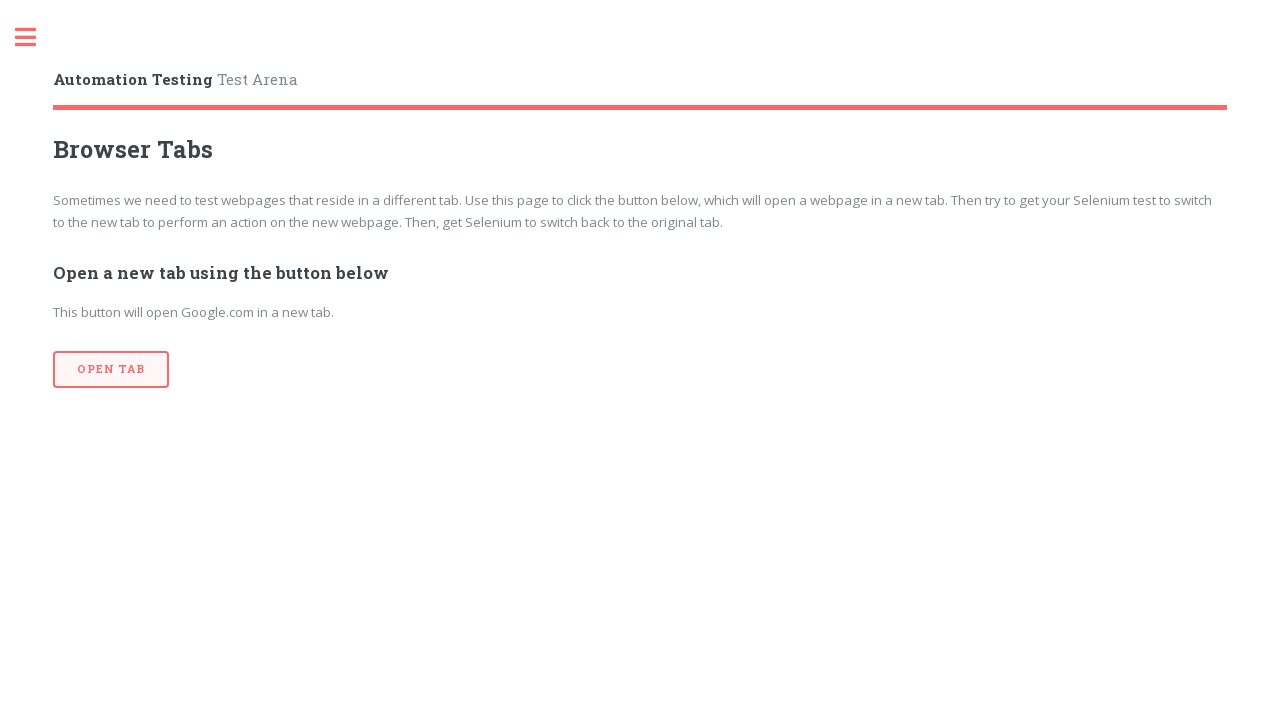